Tests error message display when entering incorrect login credentials on NextBaseCRM login page

Starting URL: https://login1.nextbasecrm.com/

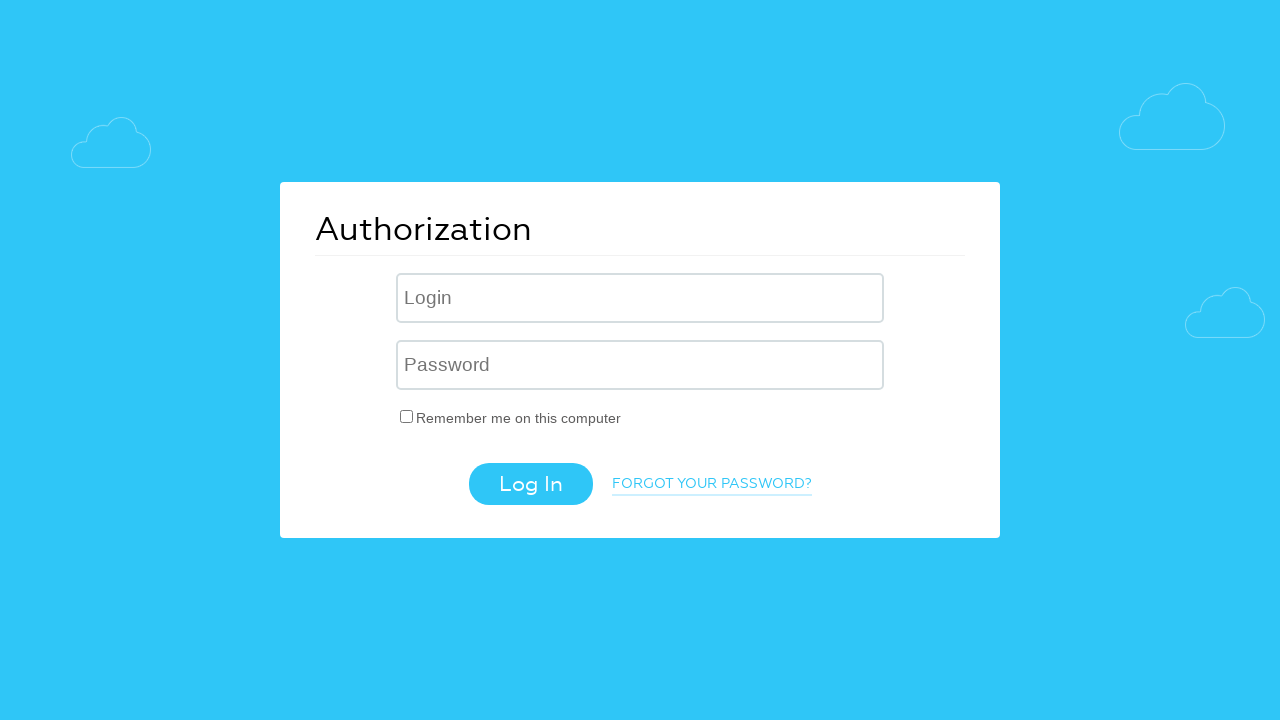

Entered incorrect username 'incorrect' in login field on input[name='USER_LOGIN']
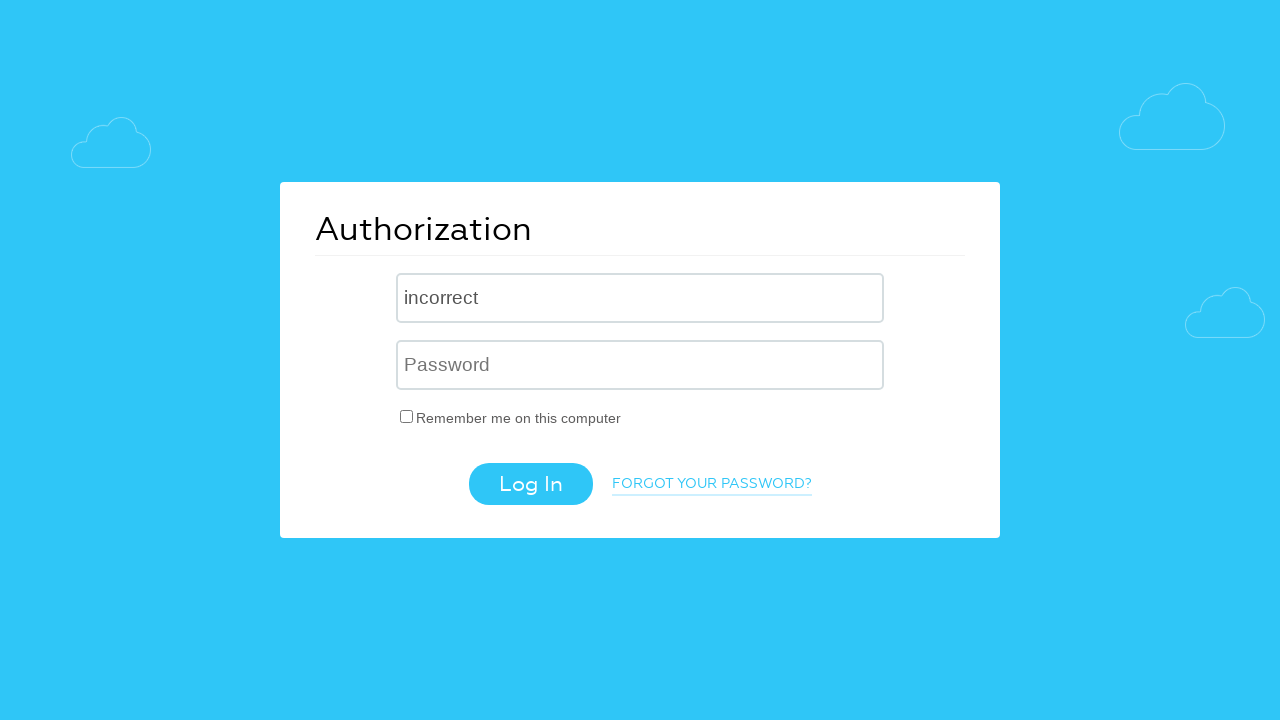

Entered incorrect password 'incorrect' in password field on input[name='USER_PASSWORD']
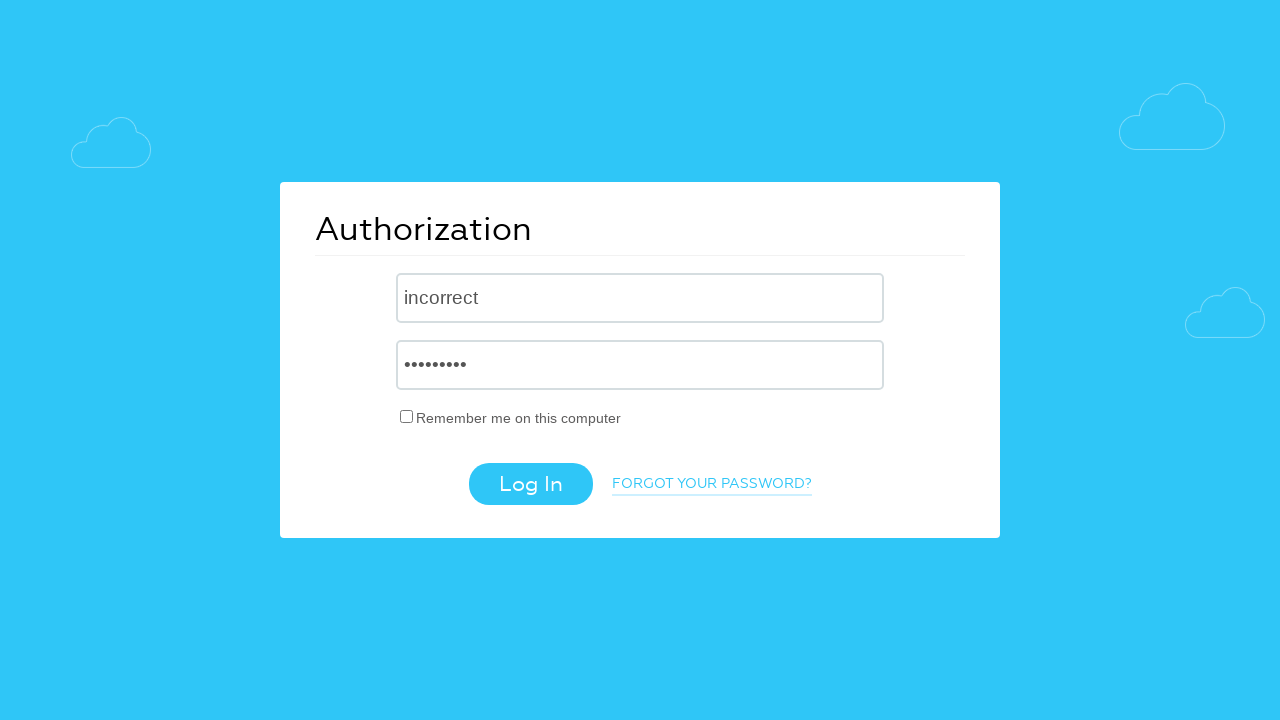

Clicked login button with incorrect credentials at (530, 484) on .login-btn
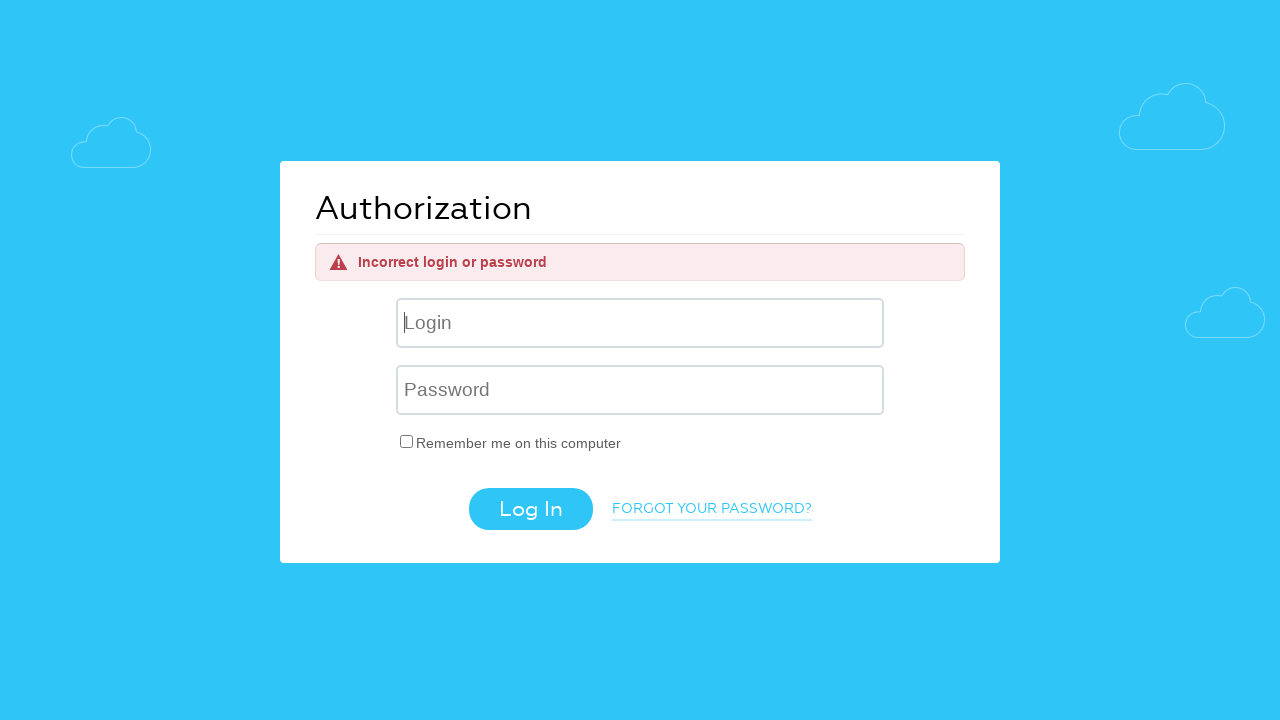

Error message appeared on login page
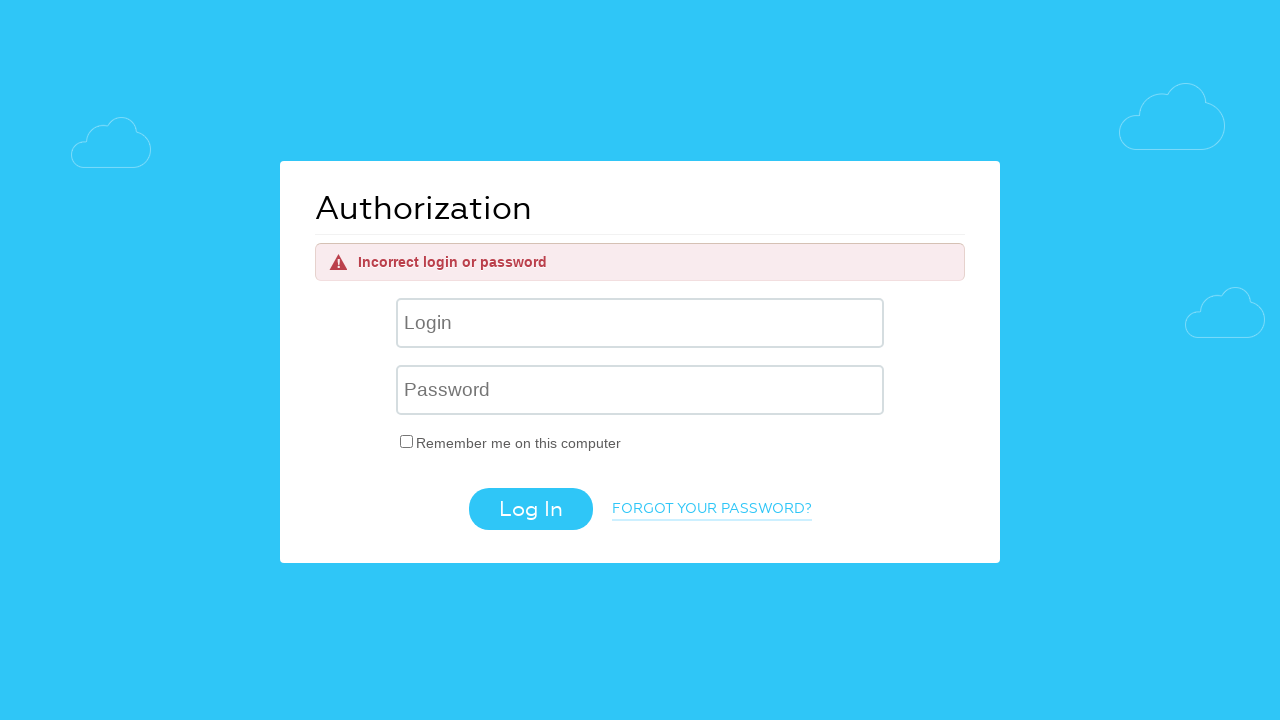

Verified error message displays 'Incorrect login or password'
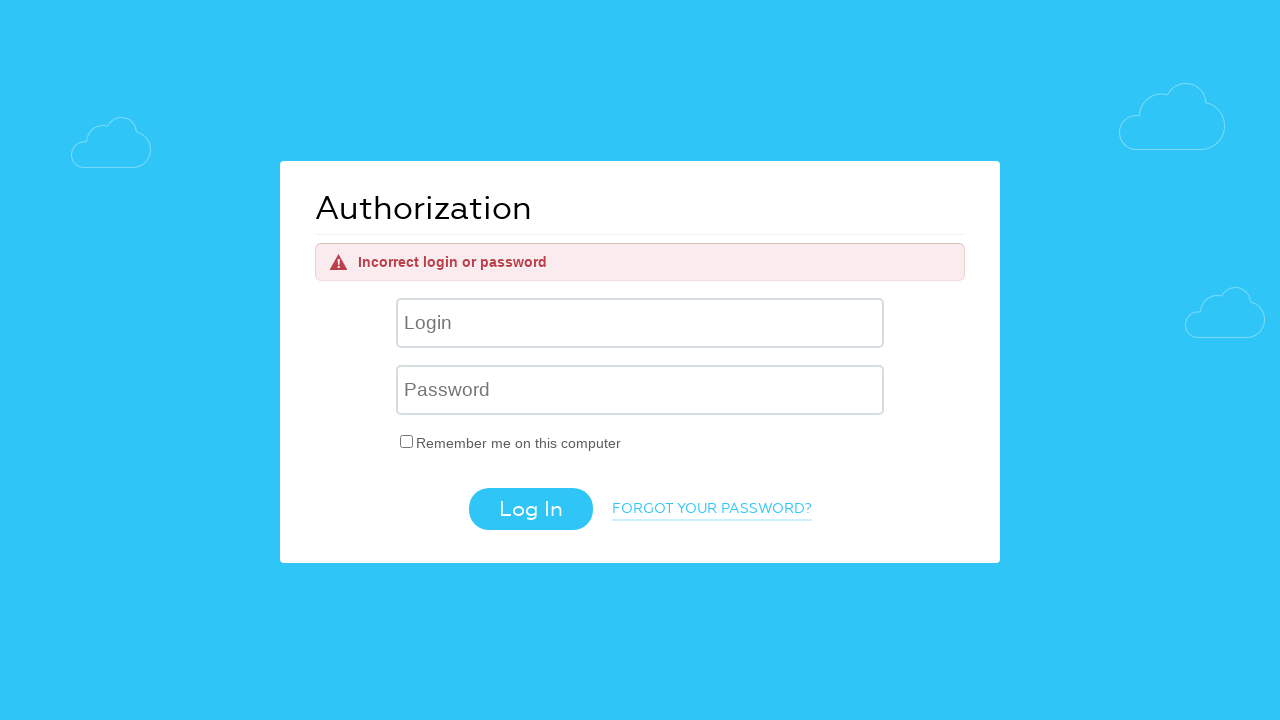

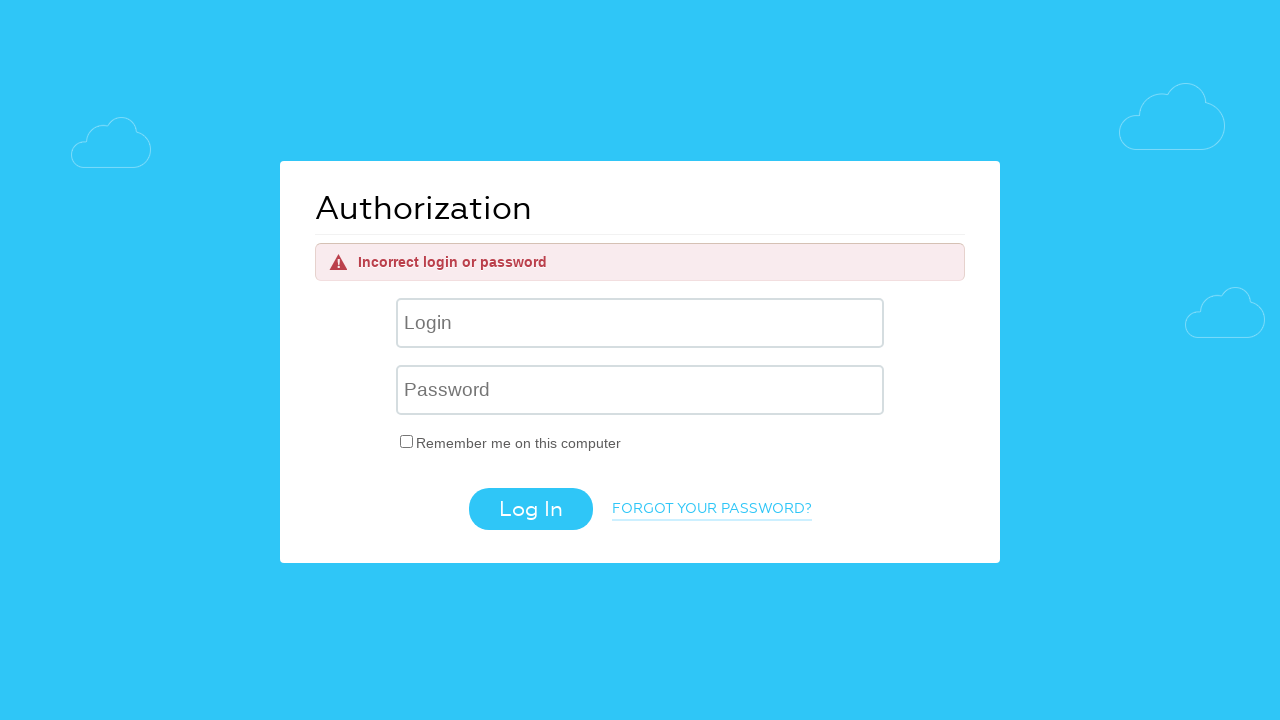